Tests the flight booking form on SpiceJet website by selecting a departure city from the origin dropdown menu.

Starting URL: https://www.spicejet.com/

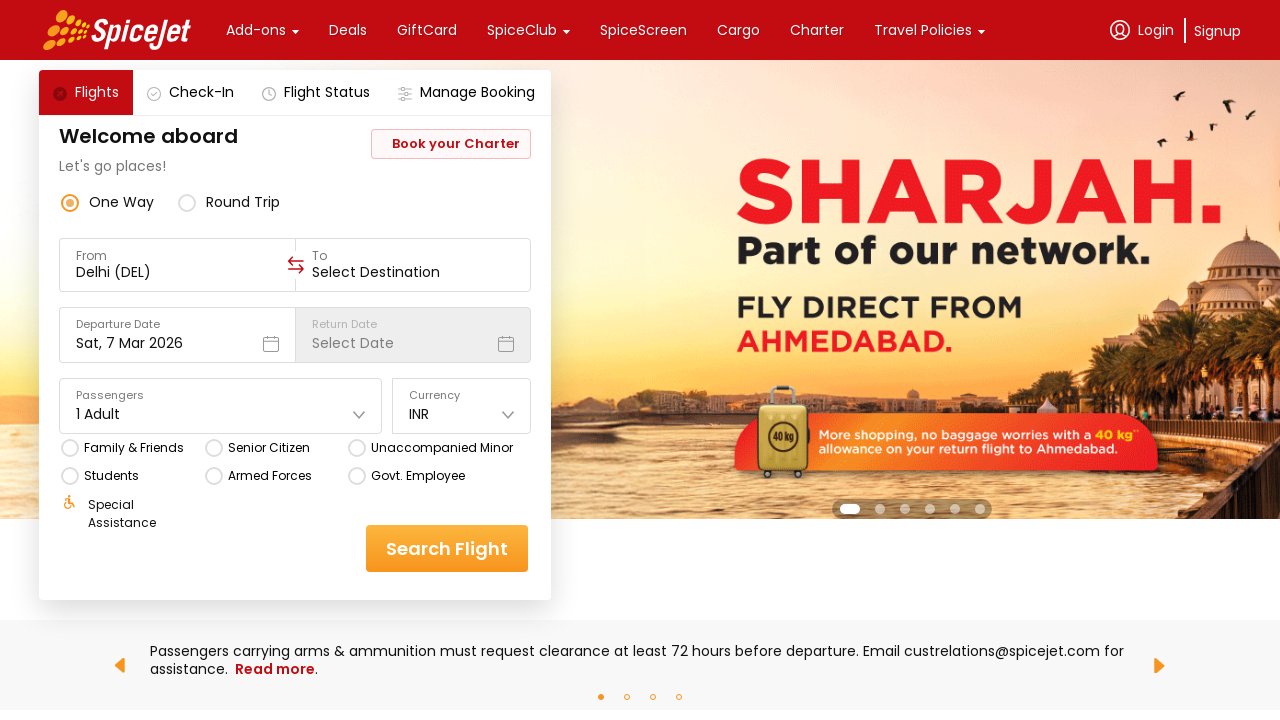

Waited for page to load with networkidle state
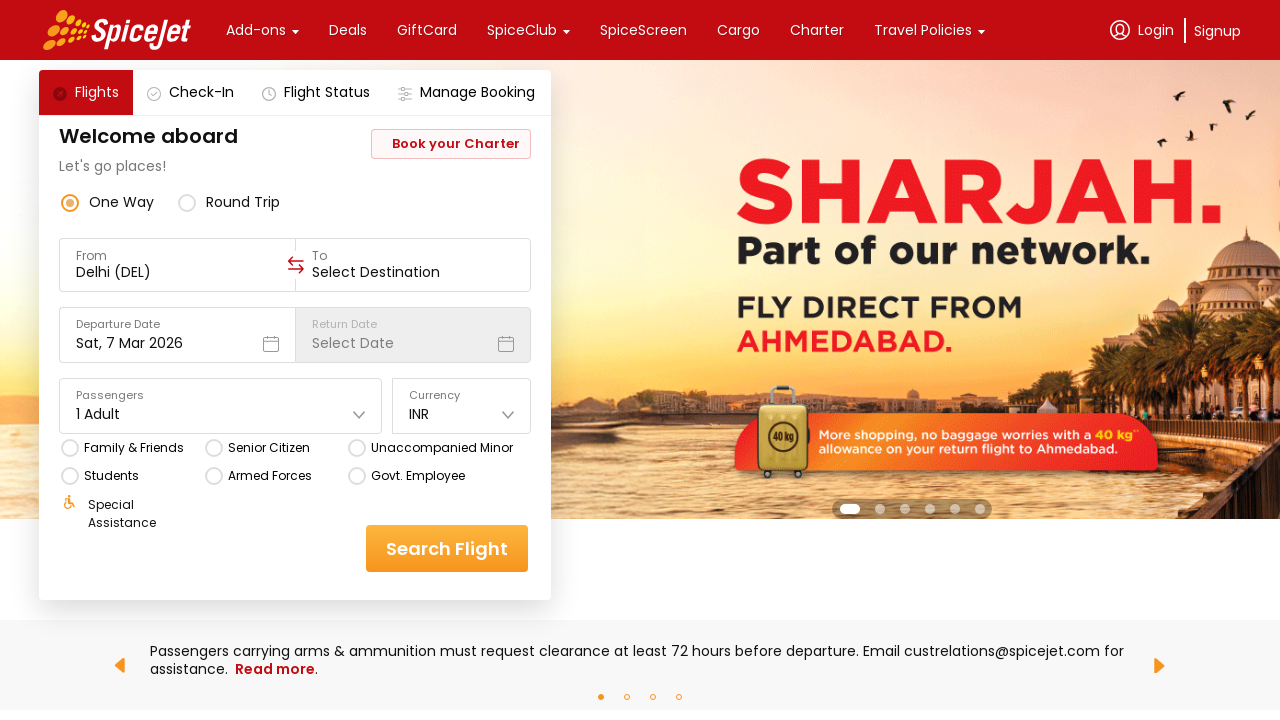

Clicked on departure/origin city field to open dropdown at (177, 265) on div[data-testid='to-testID-origin']
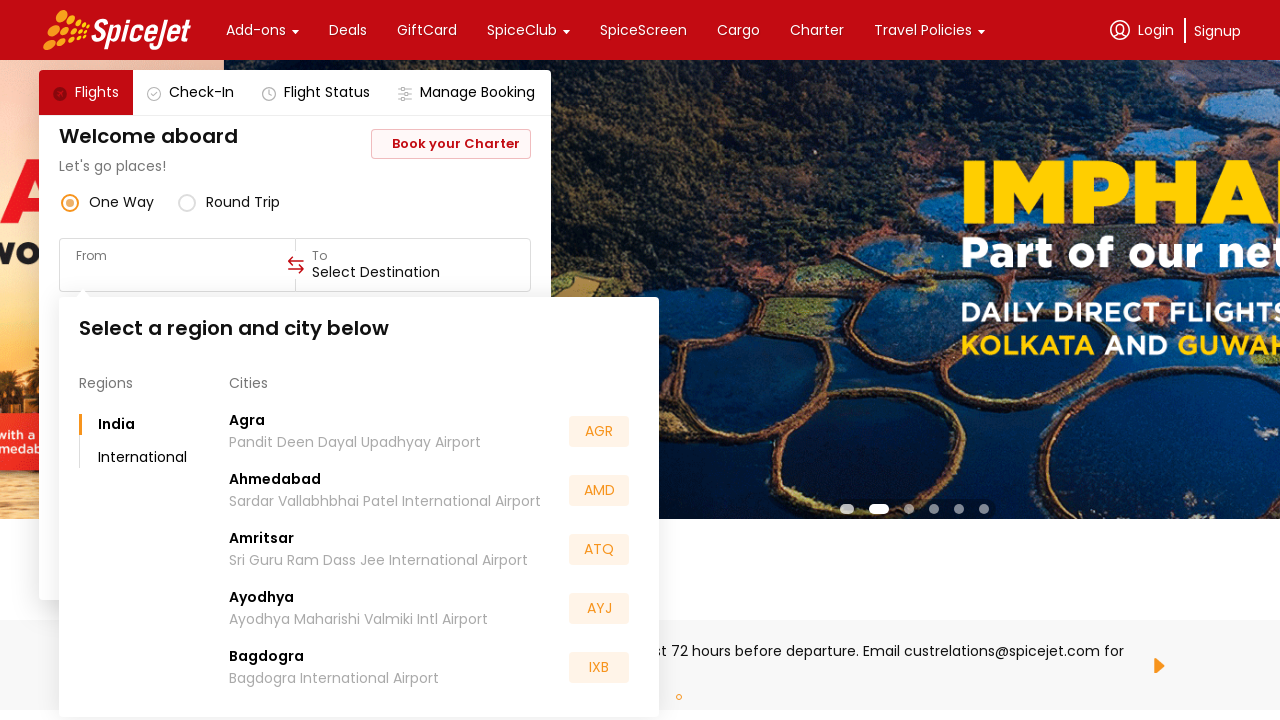

Waited for Hyderabad option to appear in dropdown
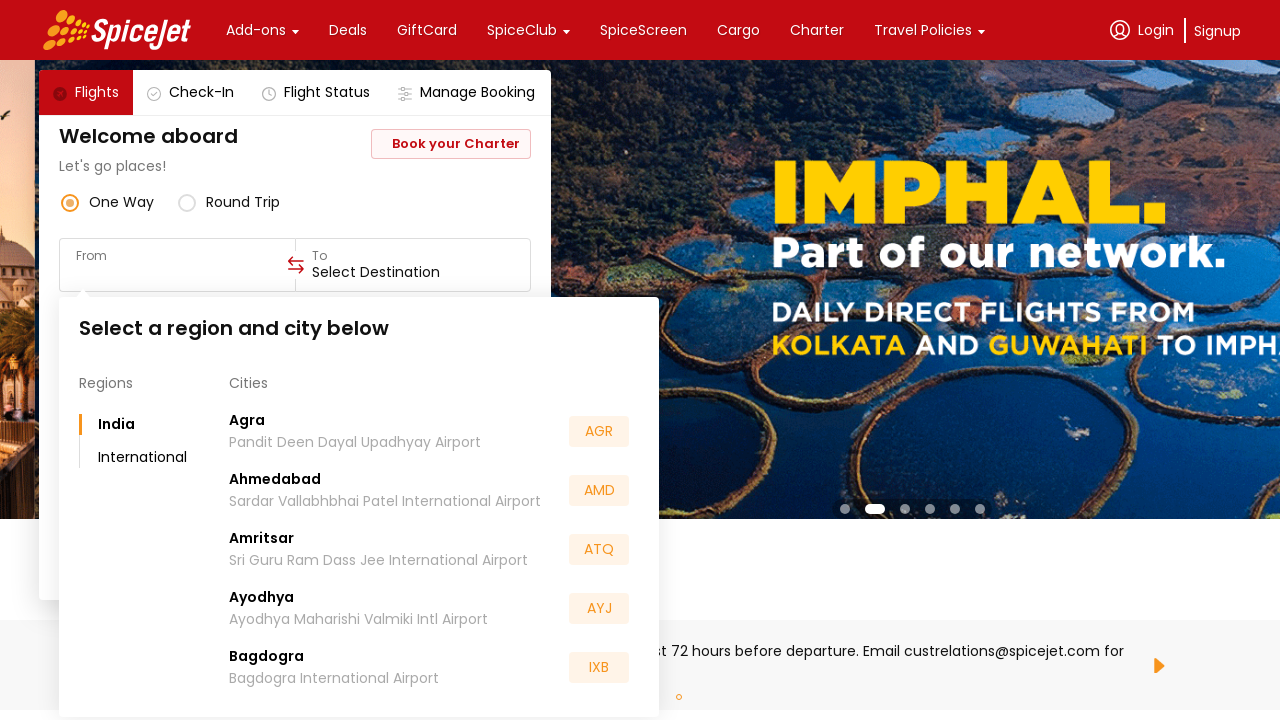

Selected Hyderabad from the origin dropdown menu at (270, 552) on text=Hyderabad
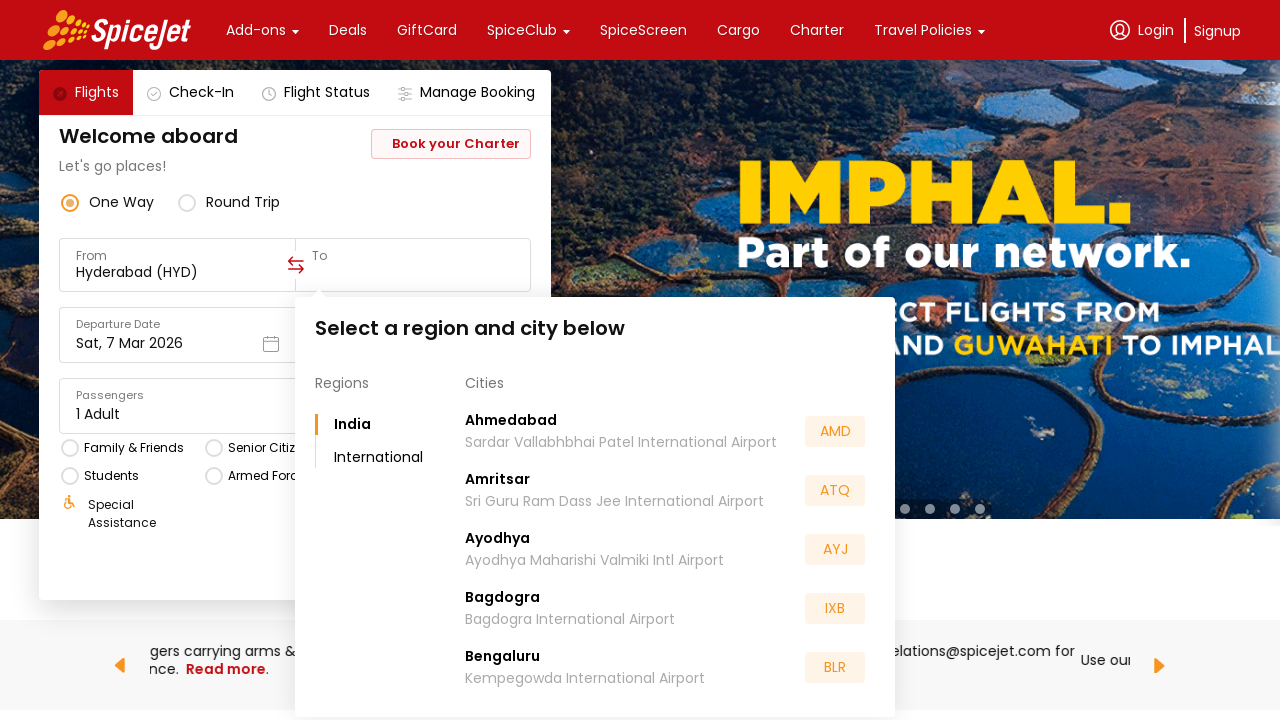

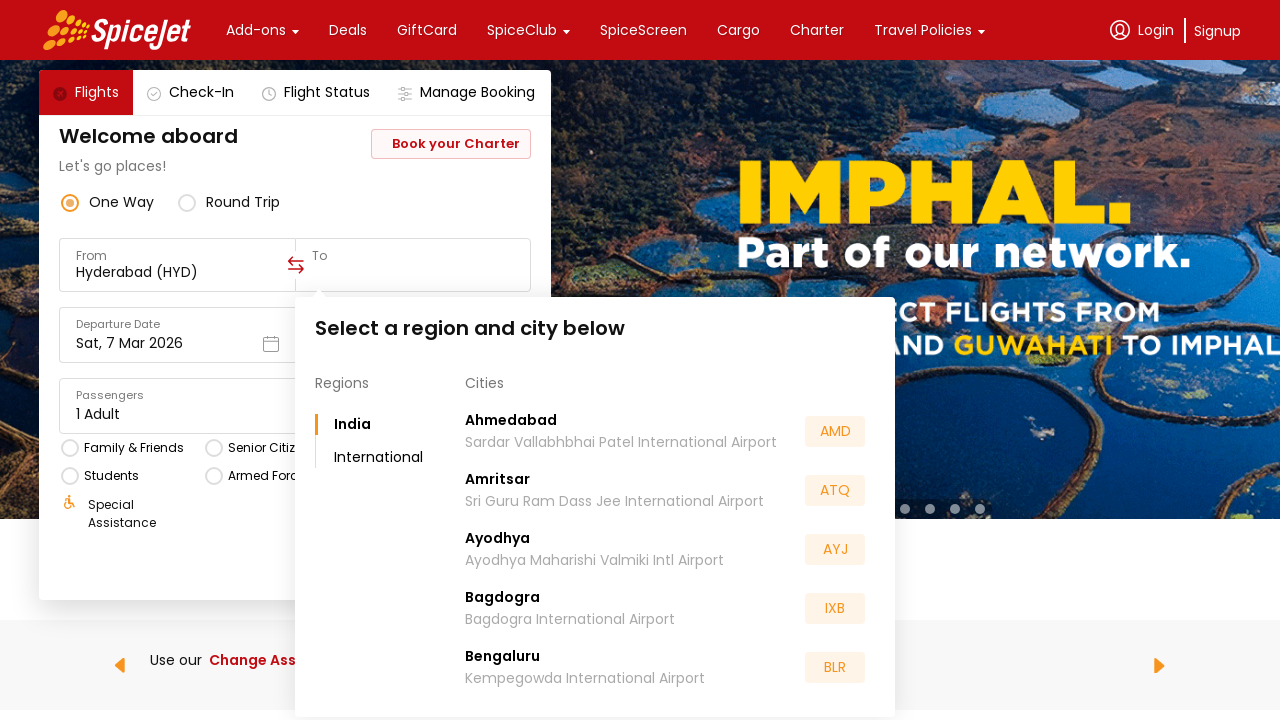